Tests browser window handling by clicking a button that opens a new window, switching to that window to read content, then switching back to the parent window.

Starting URL: https://demoqa.com/browser-windows

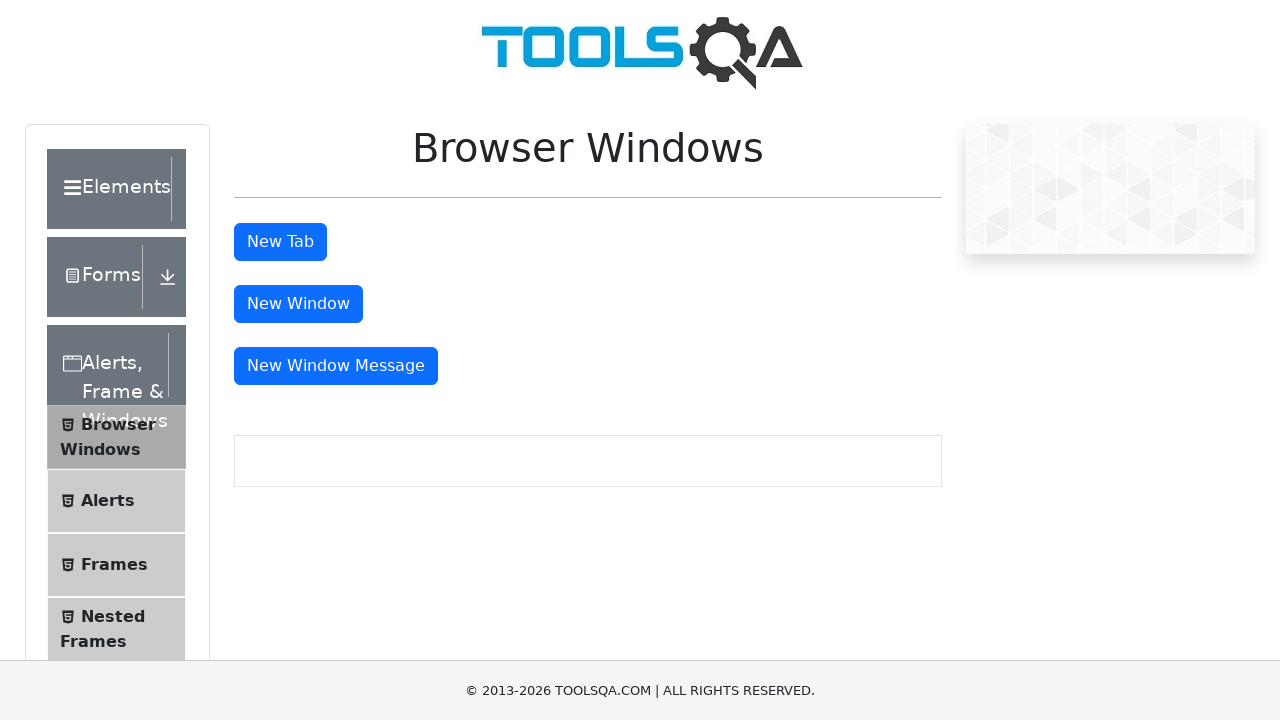

Clicked window button to open new window at (298, 304) on #windowButton
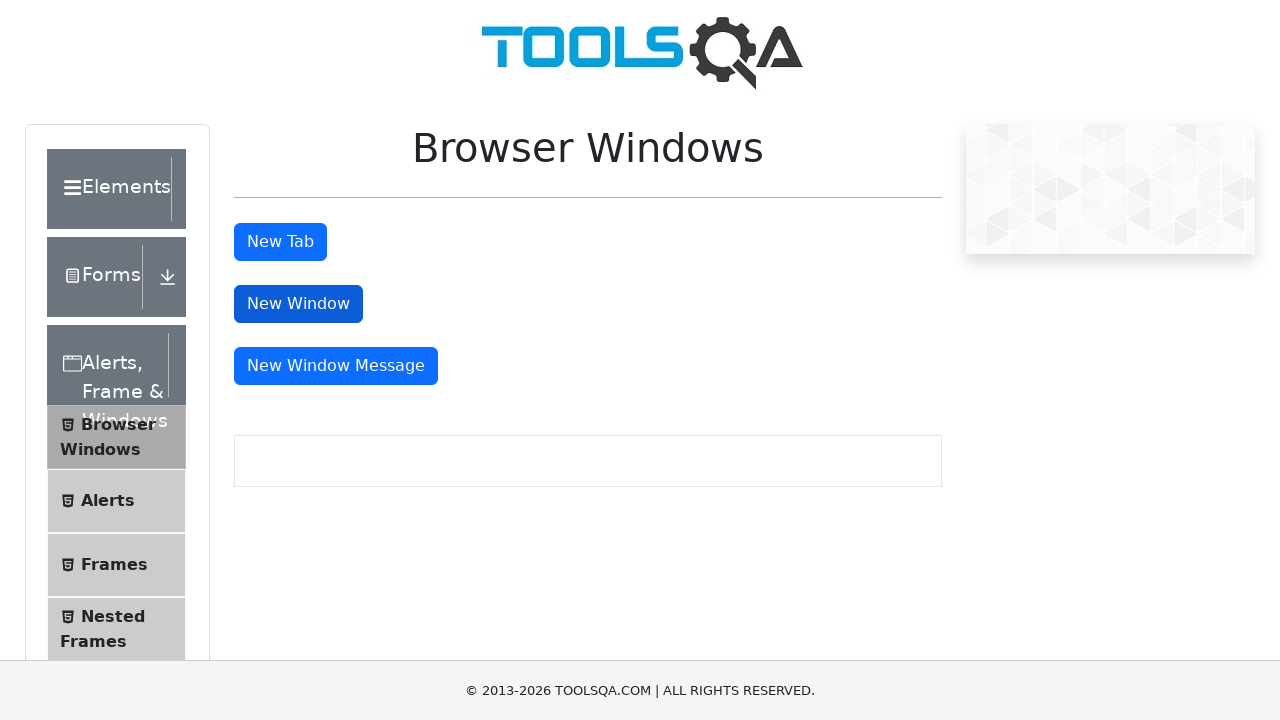

New window opened and captured
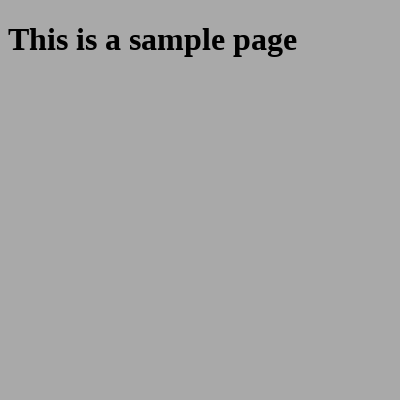

New window page loaded completely
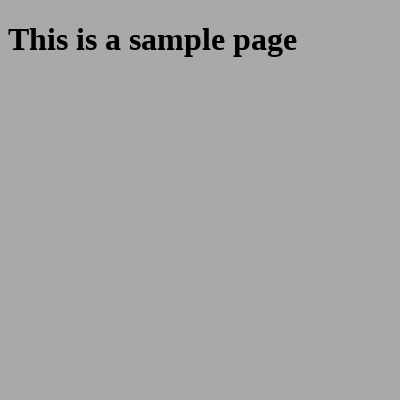

Read sample heading text from new window: This is a sample page
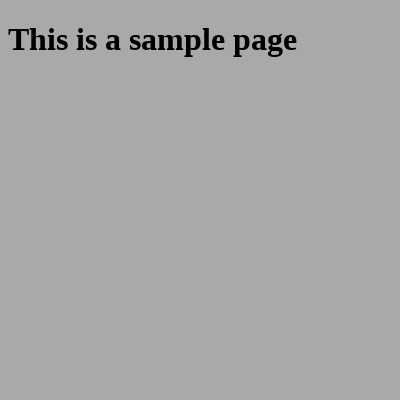

Closed new window
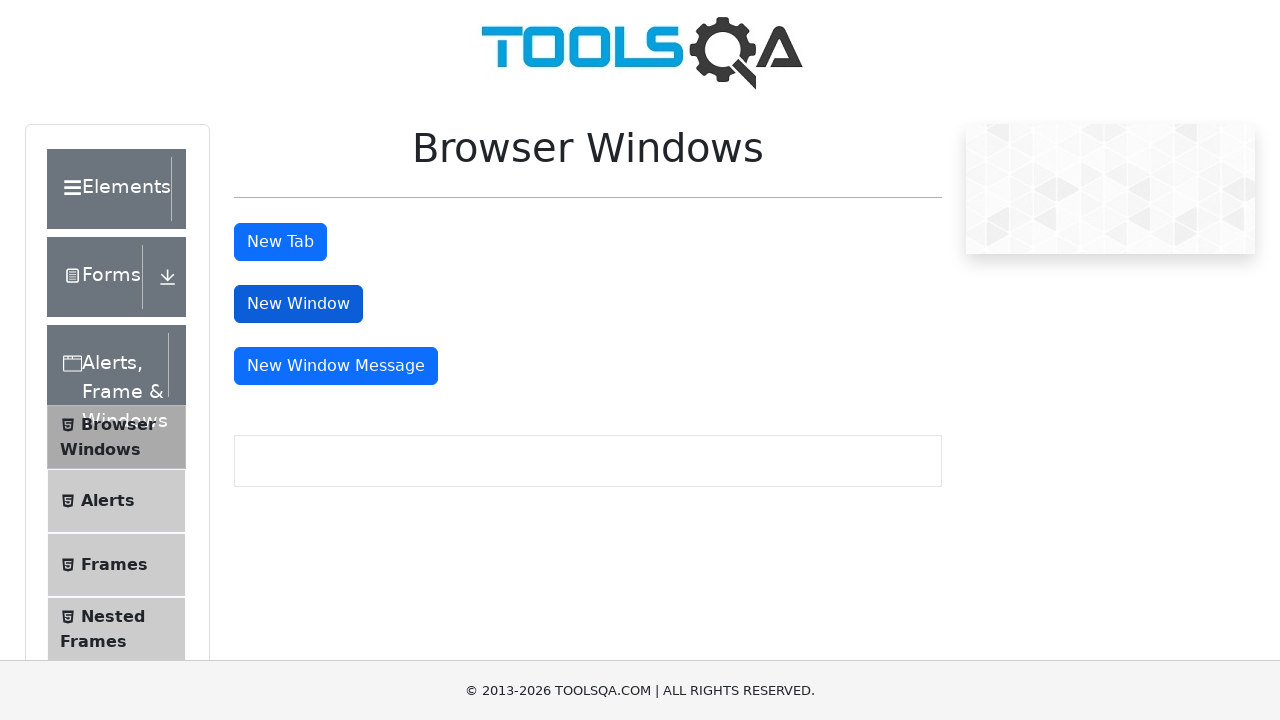

Returned focus to original parent window
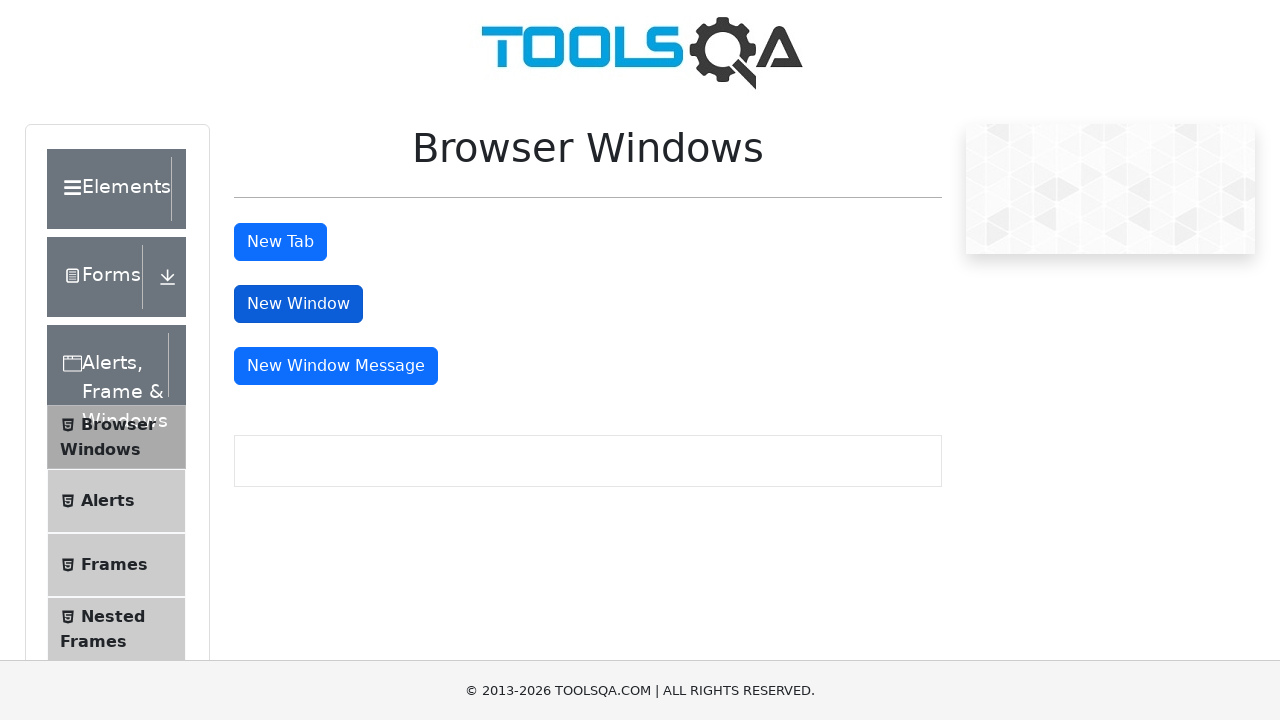

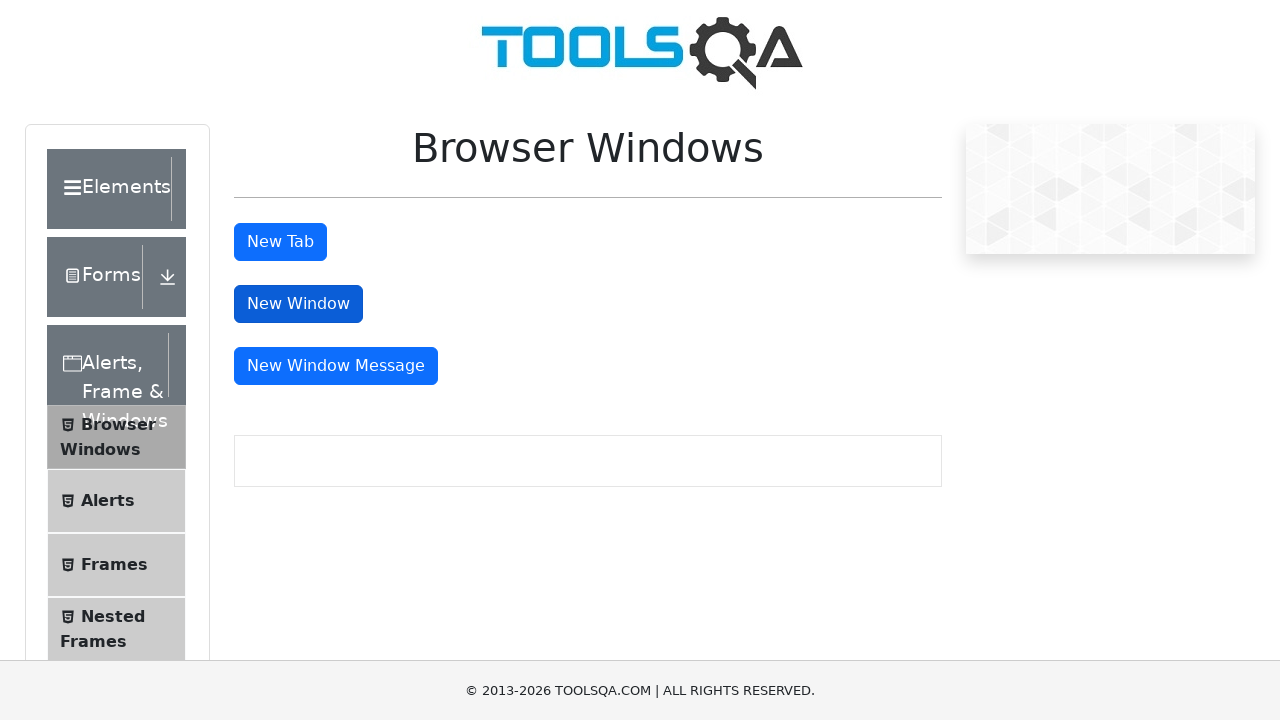